Tests the enter a number page by entering a valid number (64) and verifying the popup message shows the correct square root

Starting URL: https://kristinek.github.io/site/tasks/enter_a_number

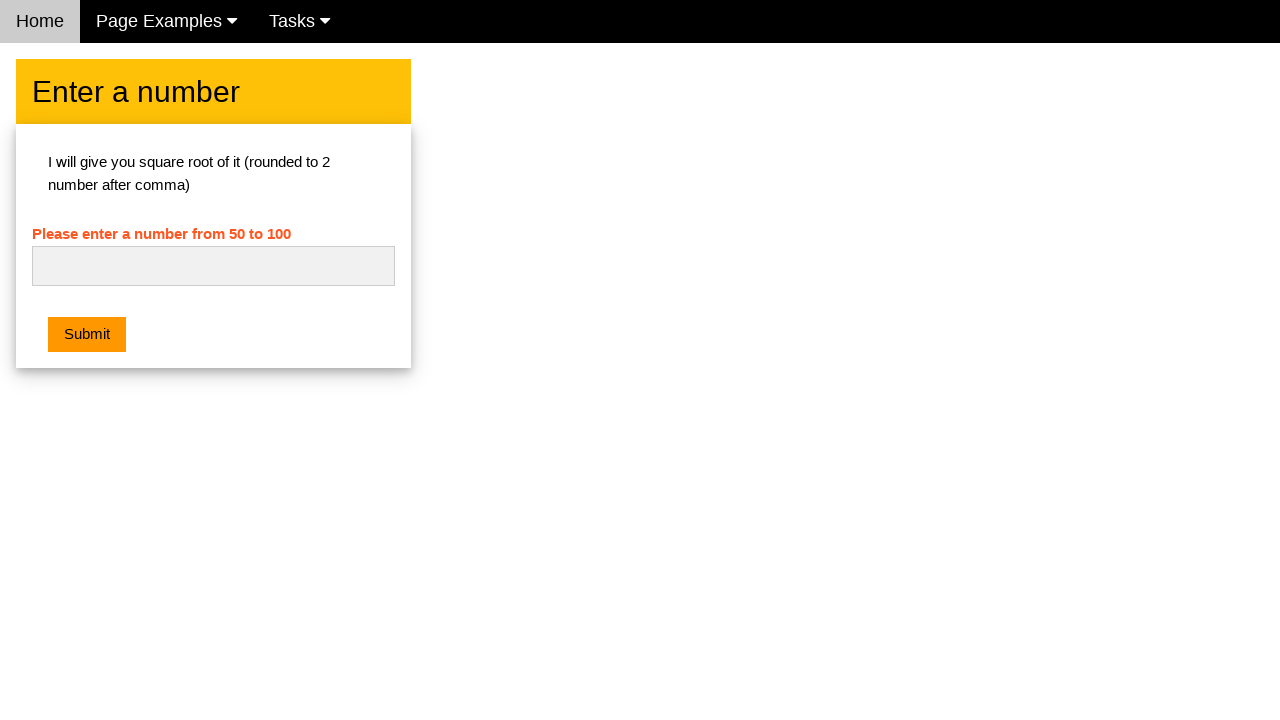

Cleared the number input field on #numb
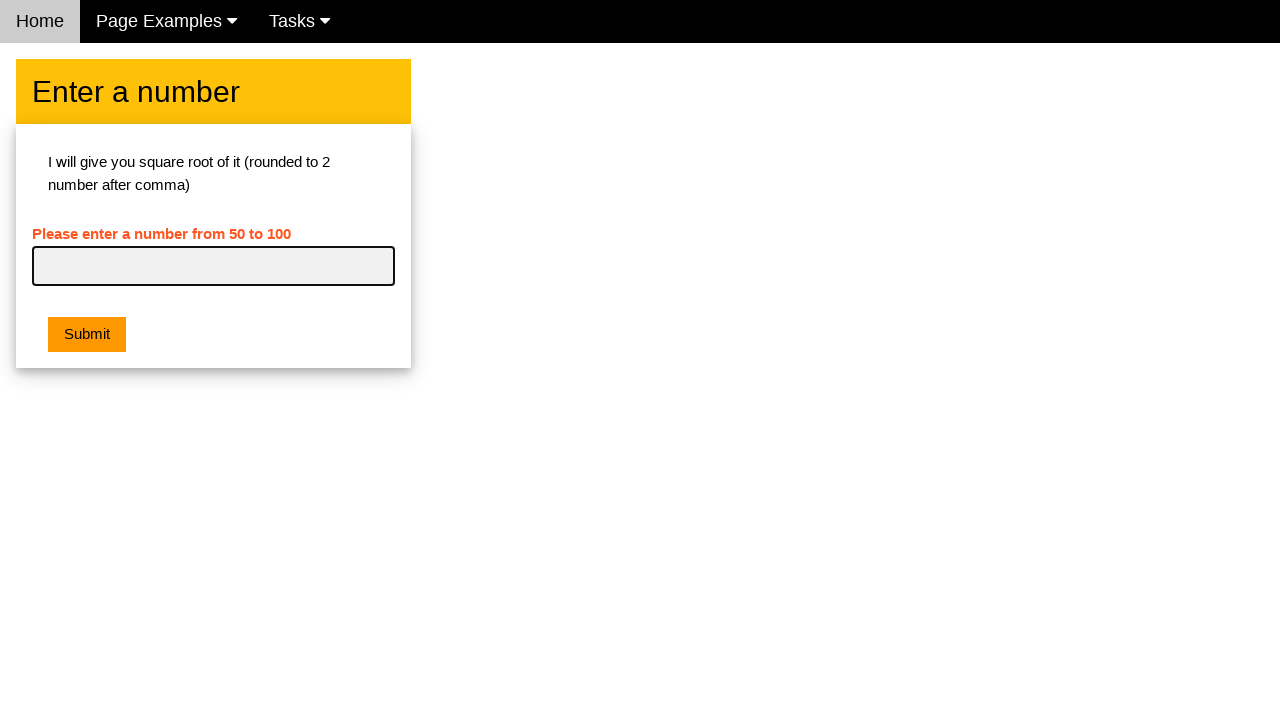

Entered the number 64 into the input field on #numb
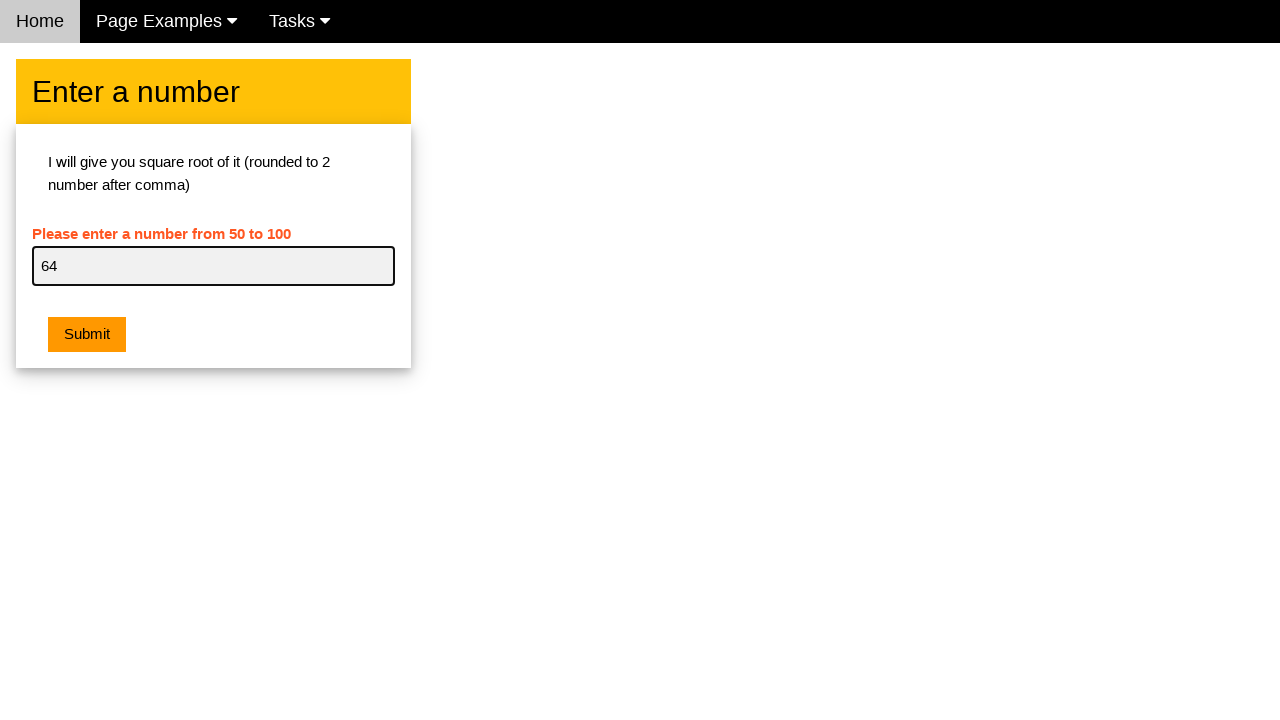

Set up dialog handler to accept popups
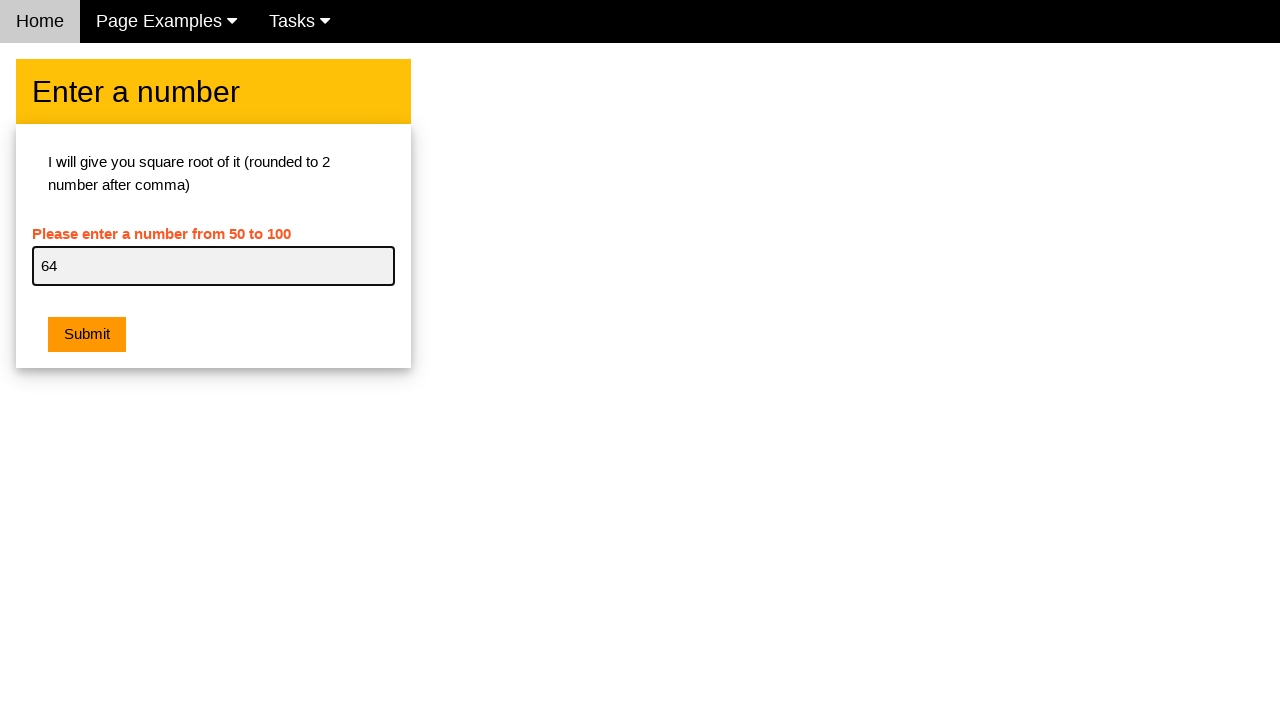

Clicked the submit button to calculate square root at (87, 335) on .w3-orange
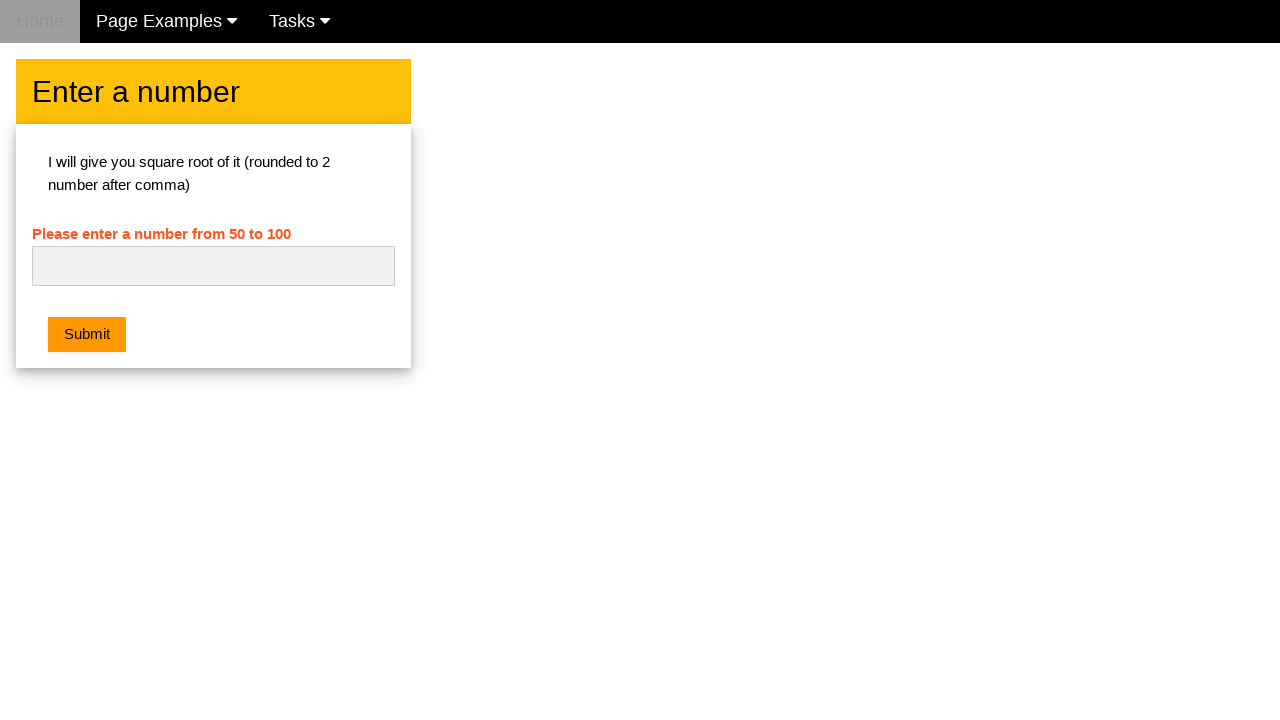

Waited for dialog to process
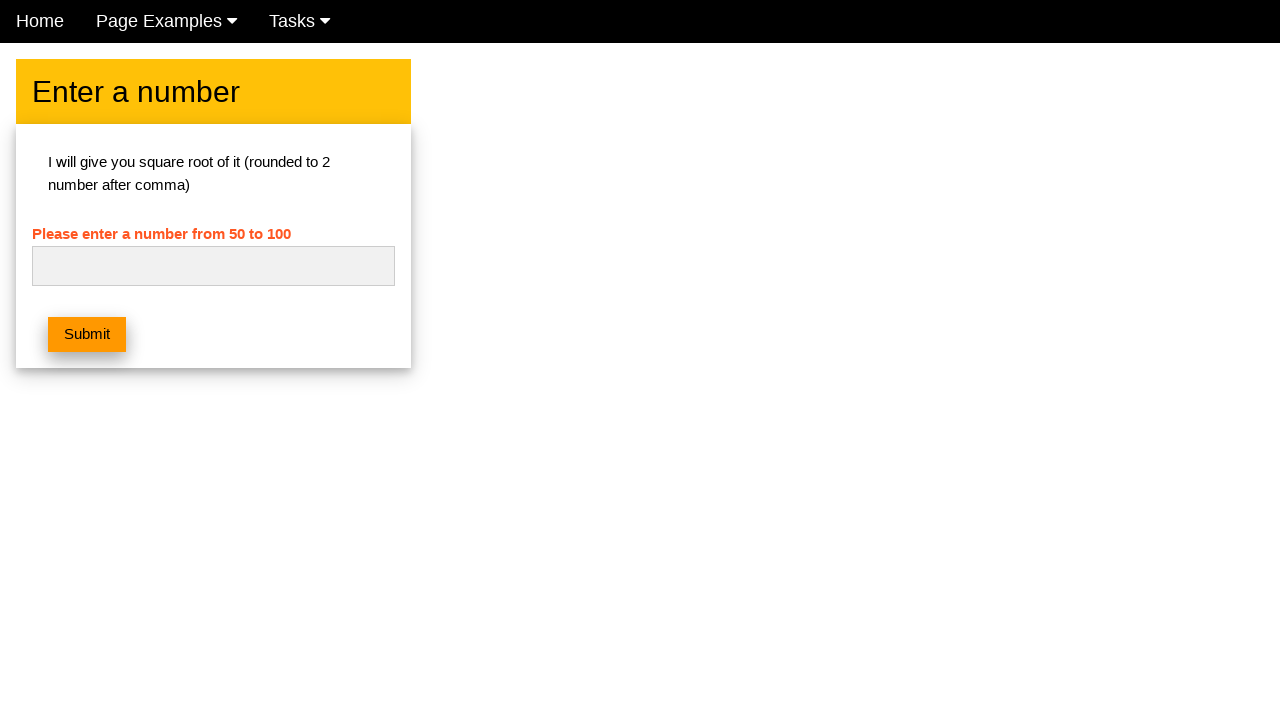

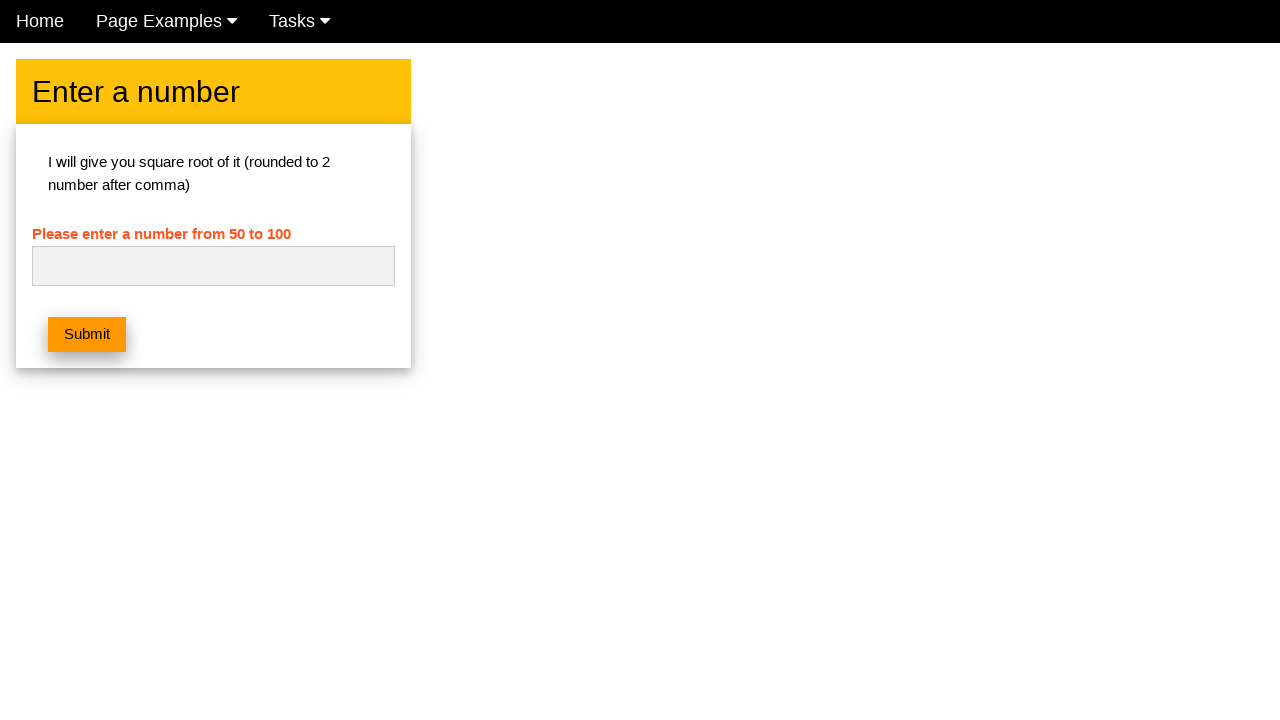